Tests keyboard combination actions (Ctrl+A, Ctrl+C, Tab, Ctrl+V) on a text comparison website by typing text in the first input field, selecting all, copying, tabbing to the second field, and pasting.

Starting URL: https://text-compare.com/

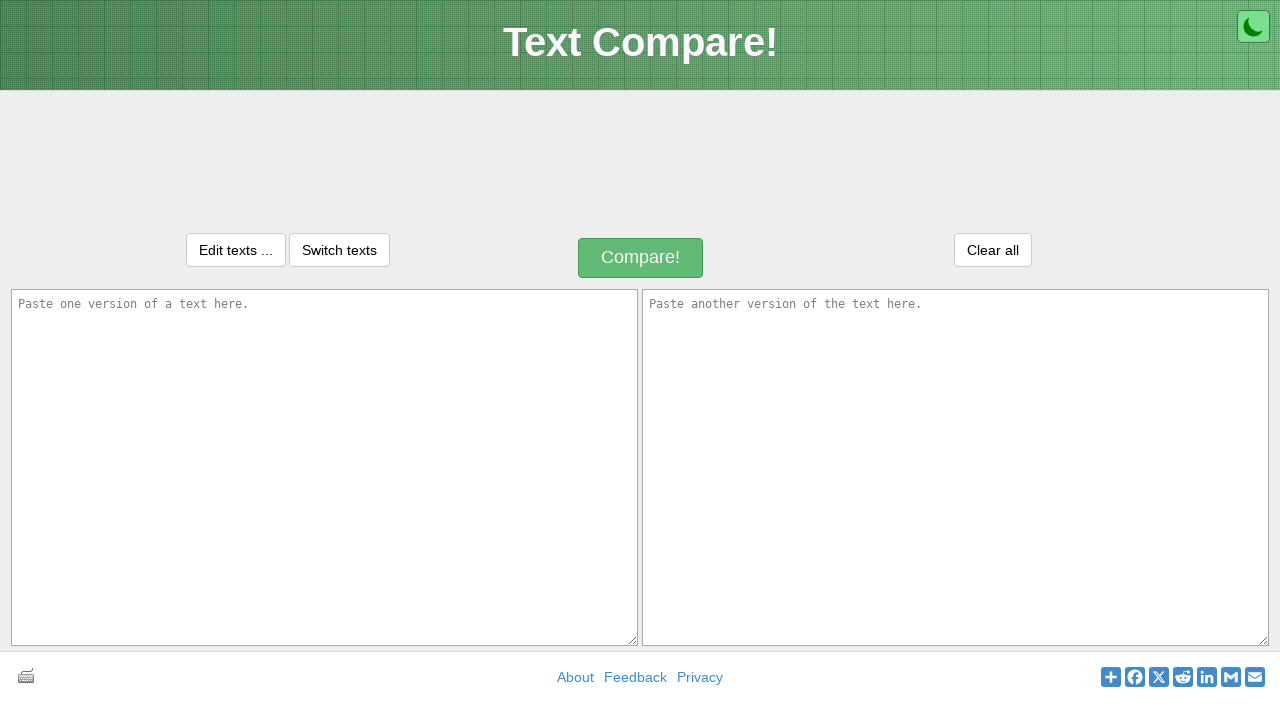

Filled first input field with 'Automation Testing' on #inputText1
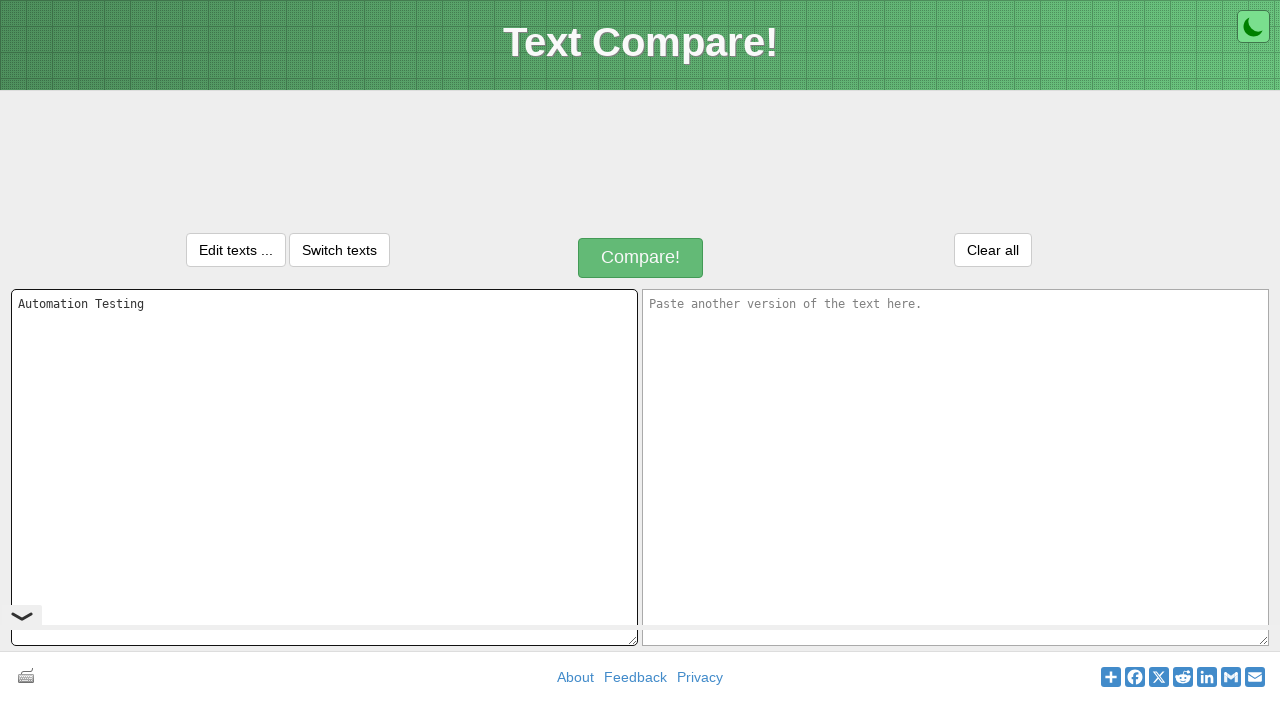

Clicked first input field to focus it at (324, 467) on #inputText1
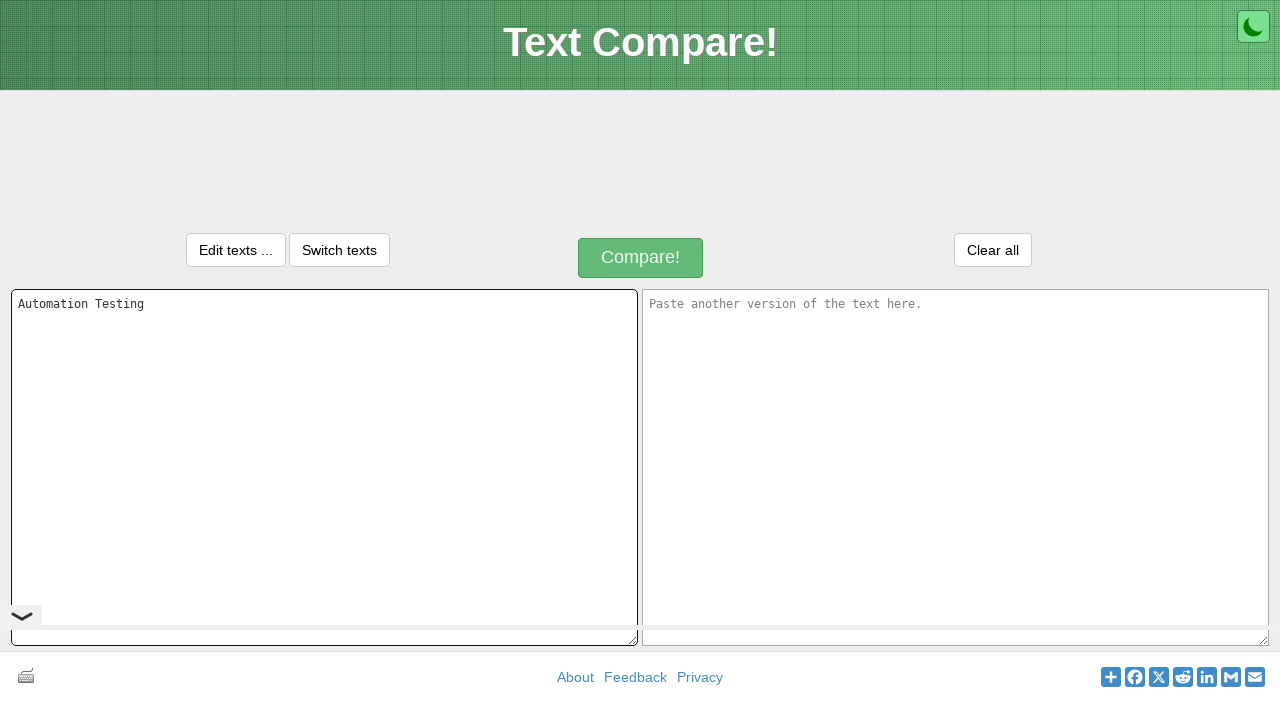

Selected all text in first input field using Ctrl+A
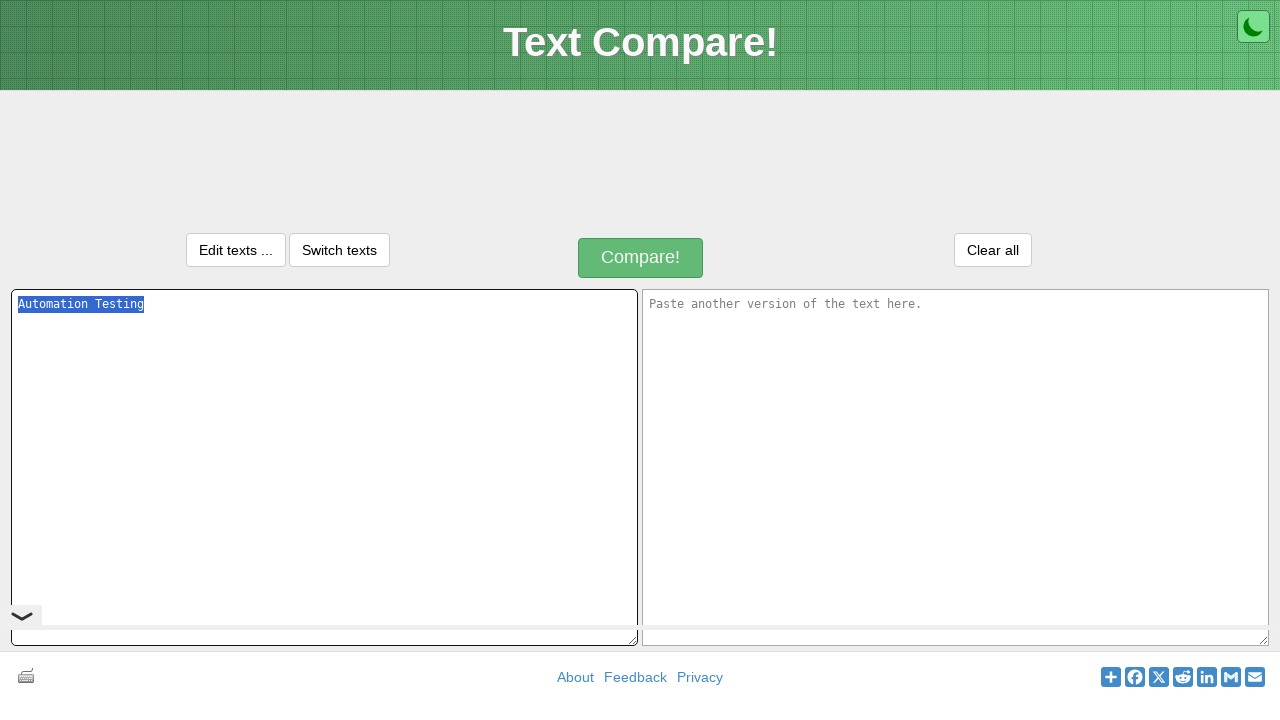

Copied selected text using Ctrl+C
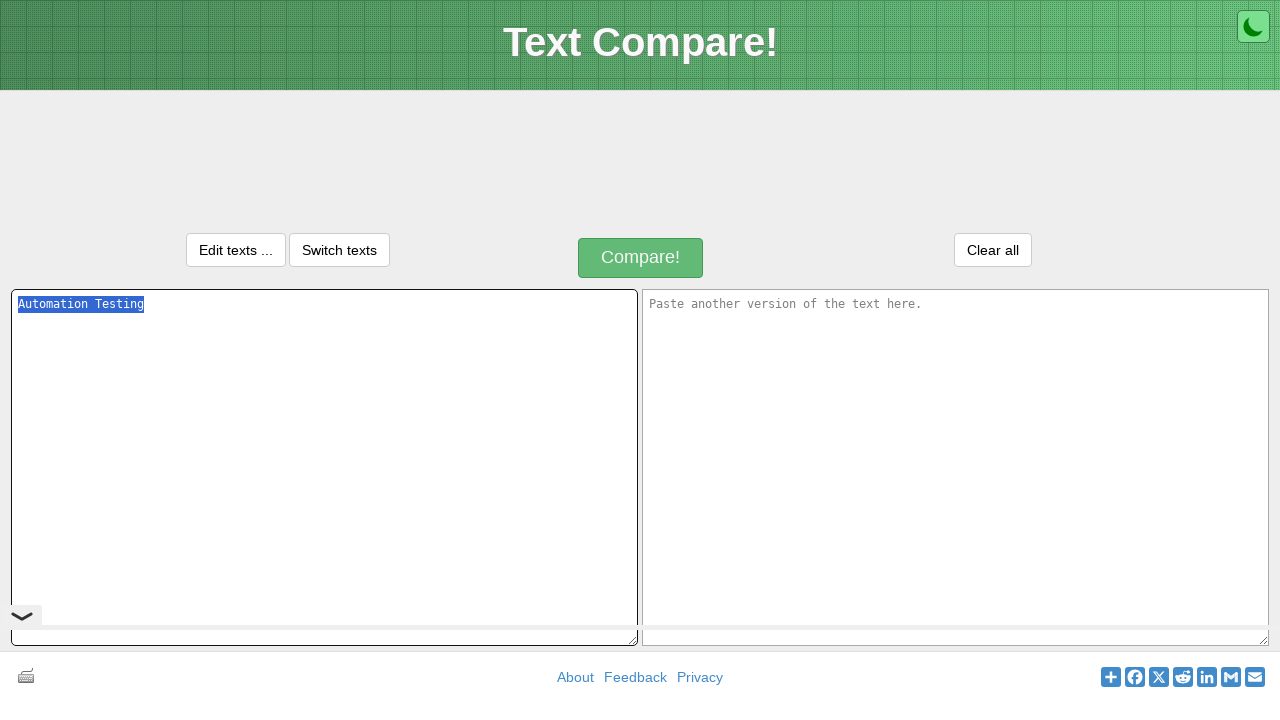

Moved focus to second input field using Tab key
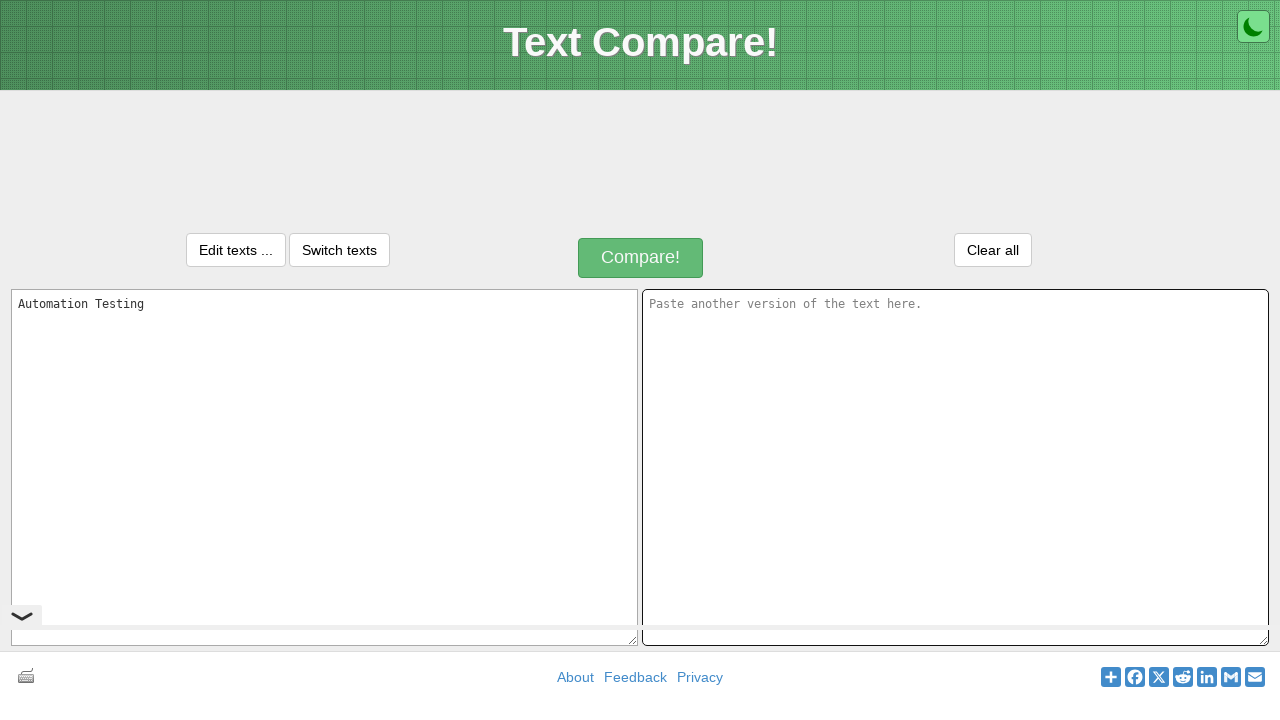

Pasted copied text into second input field using Ctrl+V
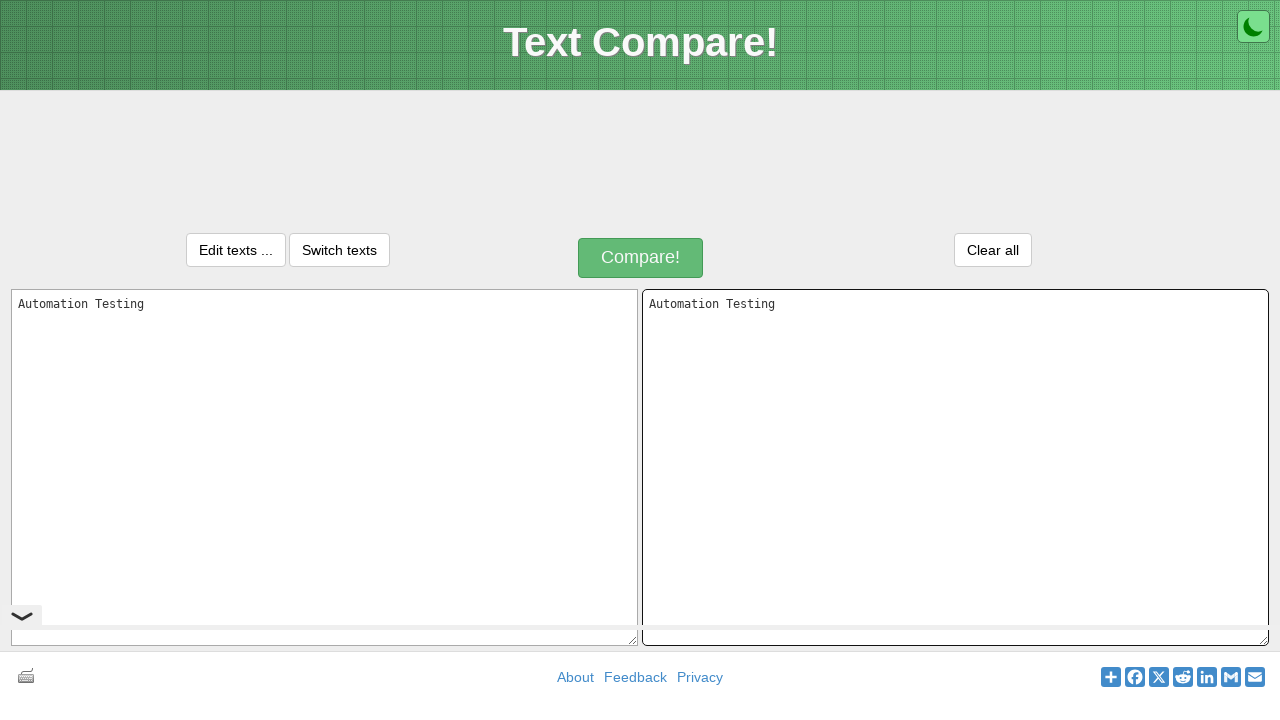

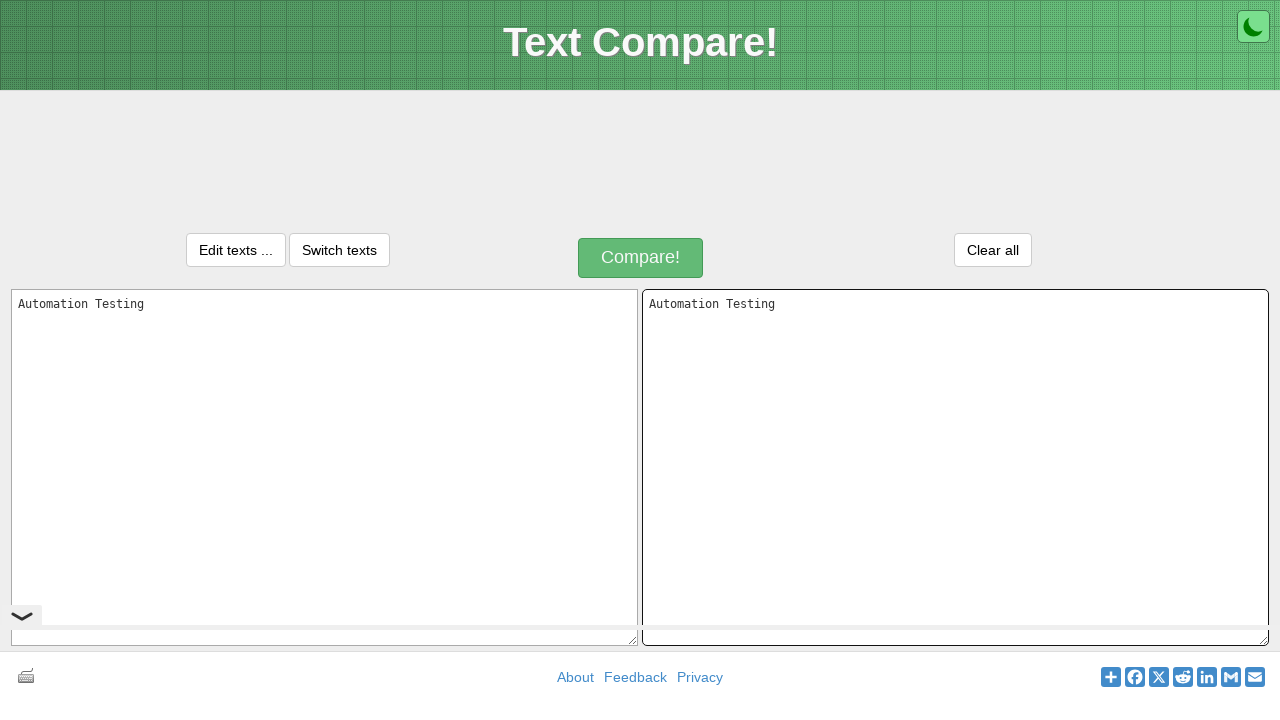